Tests autocomplete functionality by typing in a suggestion field and selecting from suggestions

Starting URL: https://rahulshettyacademy.com/AutomationPractice/

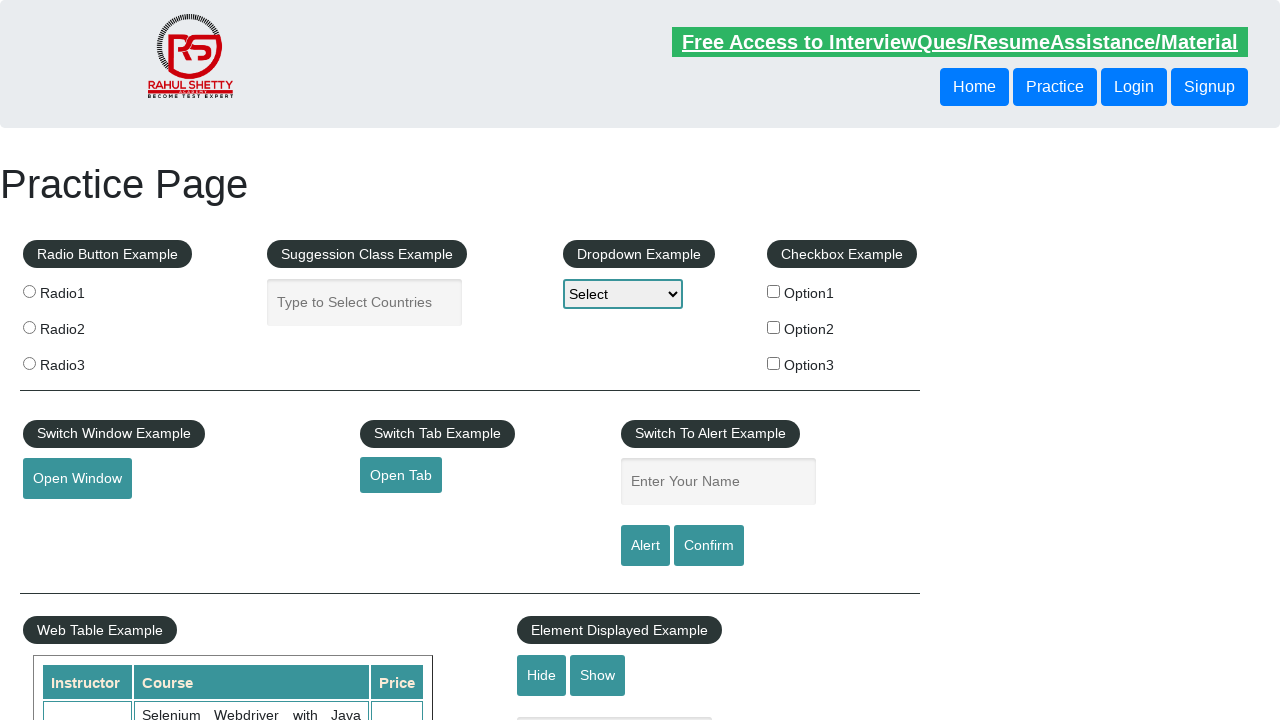

Typed 'united' into the autocomplete field on #autocomplete
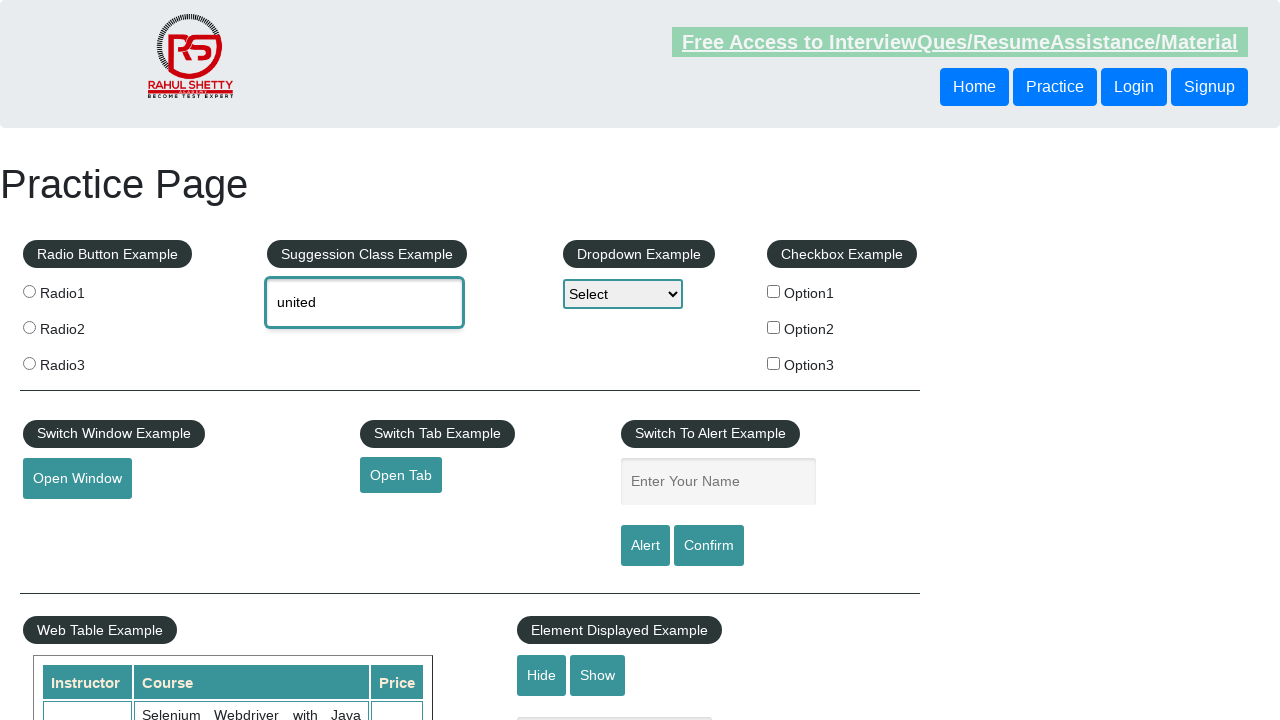

Autocomplete suggestions appeared
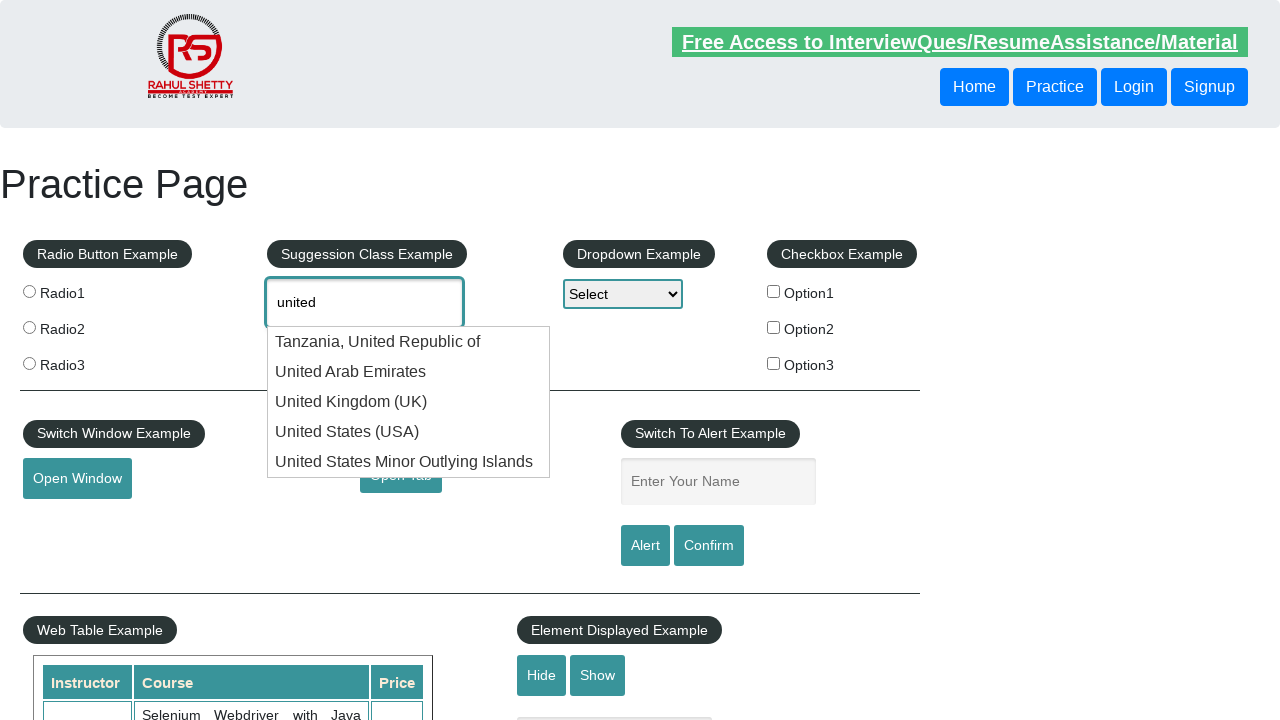

Selected 'United States (USA)' from autocomplete suggestions at (409, 432) on text=United States (USA)
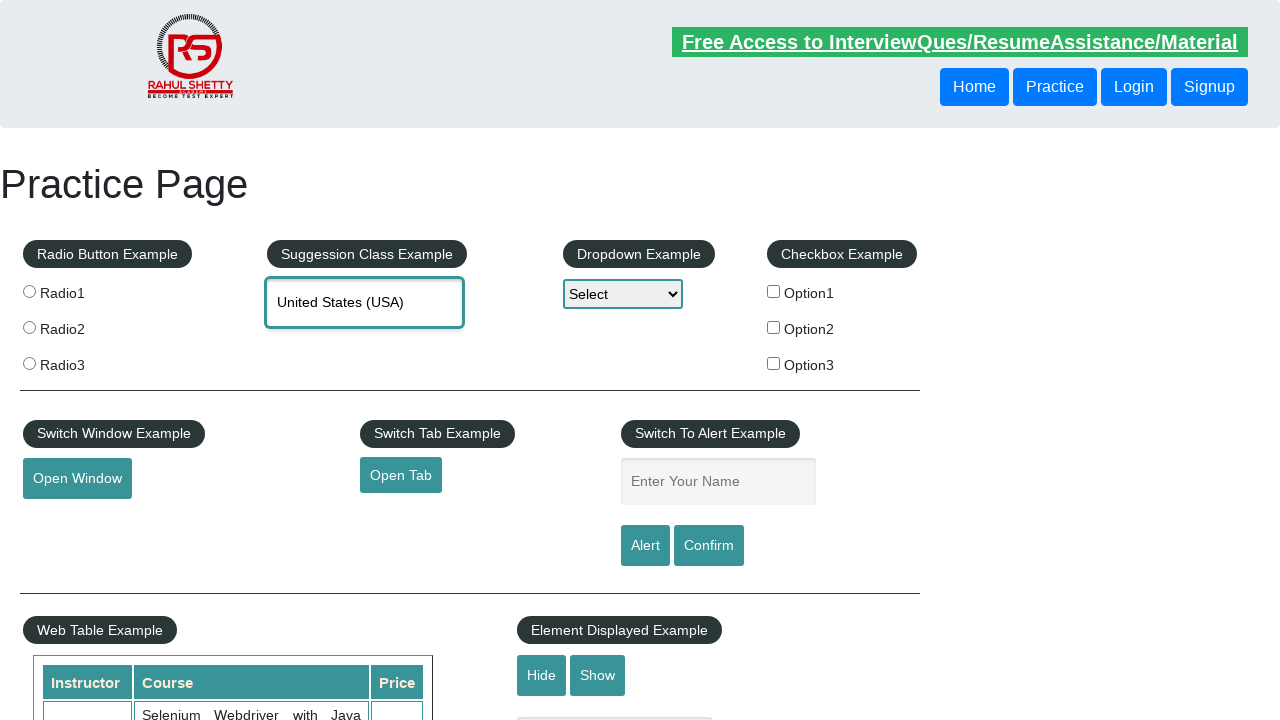

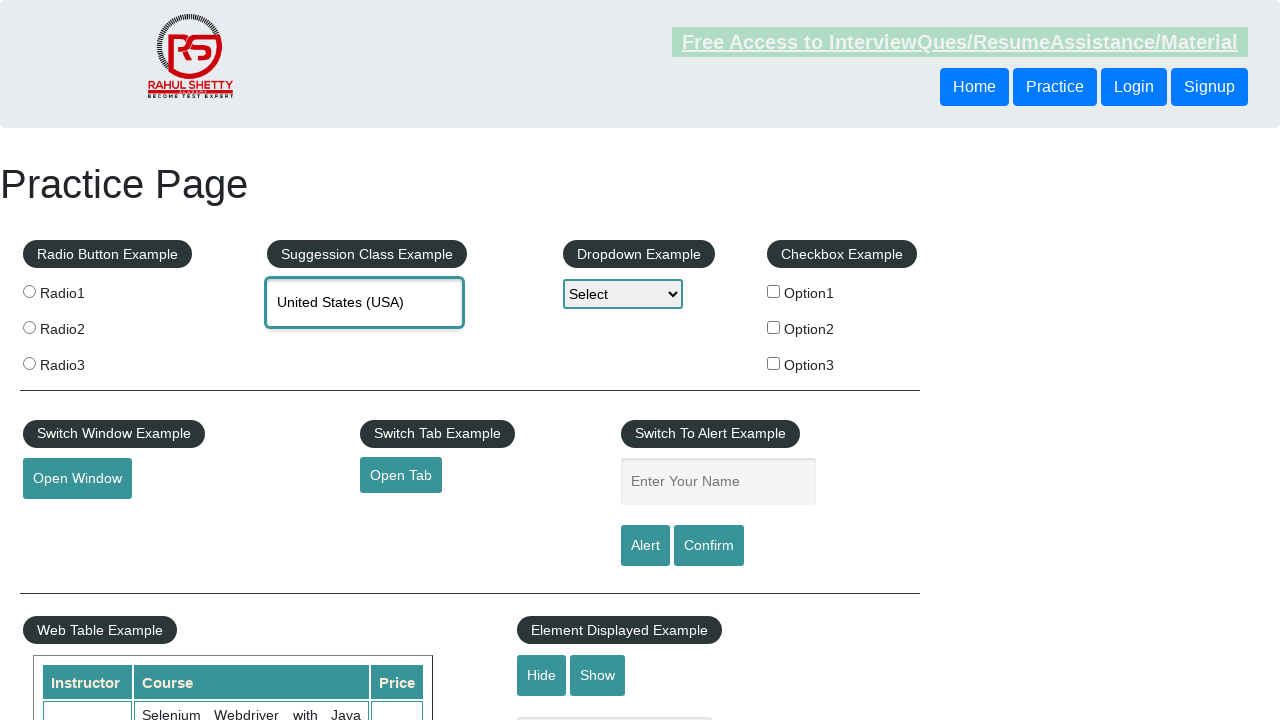